Navigates to a product search page on Olimpica e-commerce website and verifies that product listings with prices are displayed correctly.

Starting URL: https://www.olimpica.com/arroz

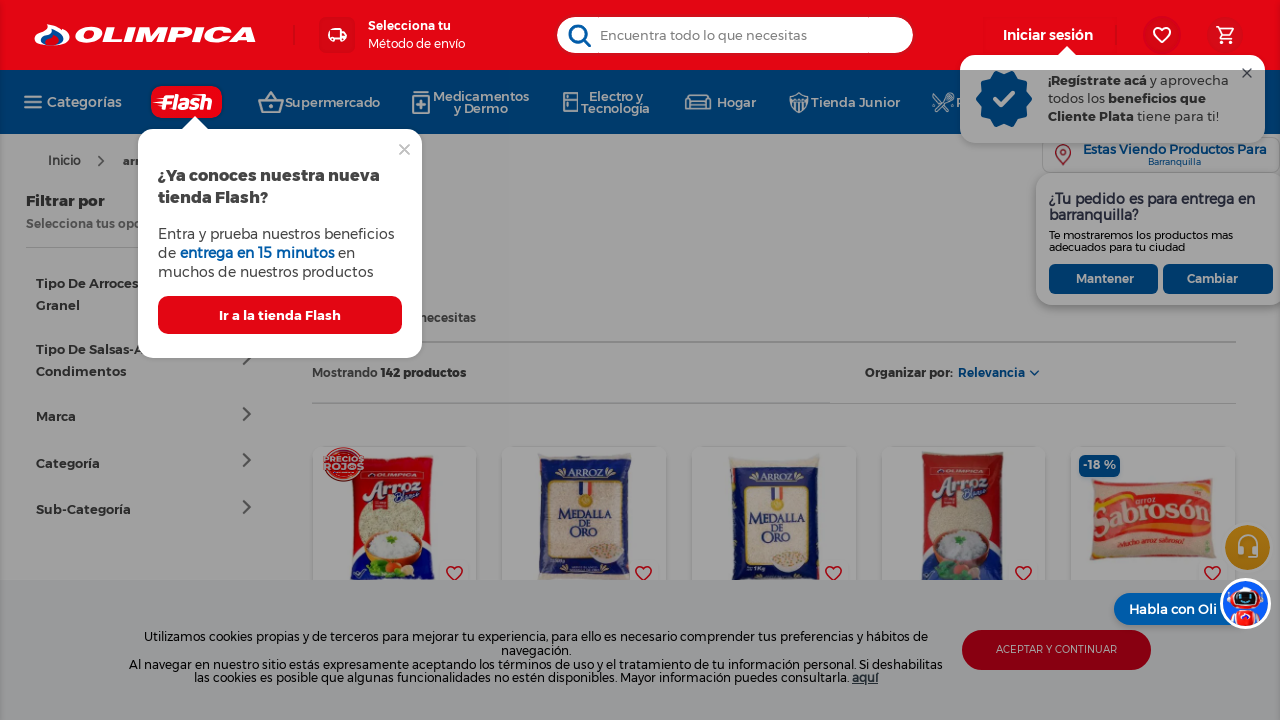

Navigated to Olimpica arroz product search page
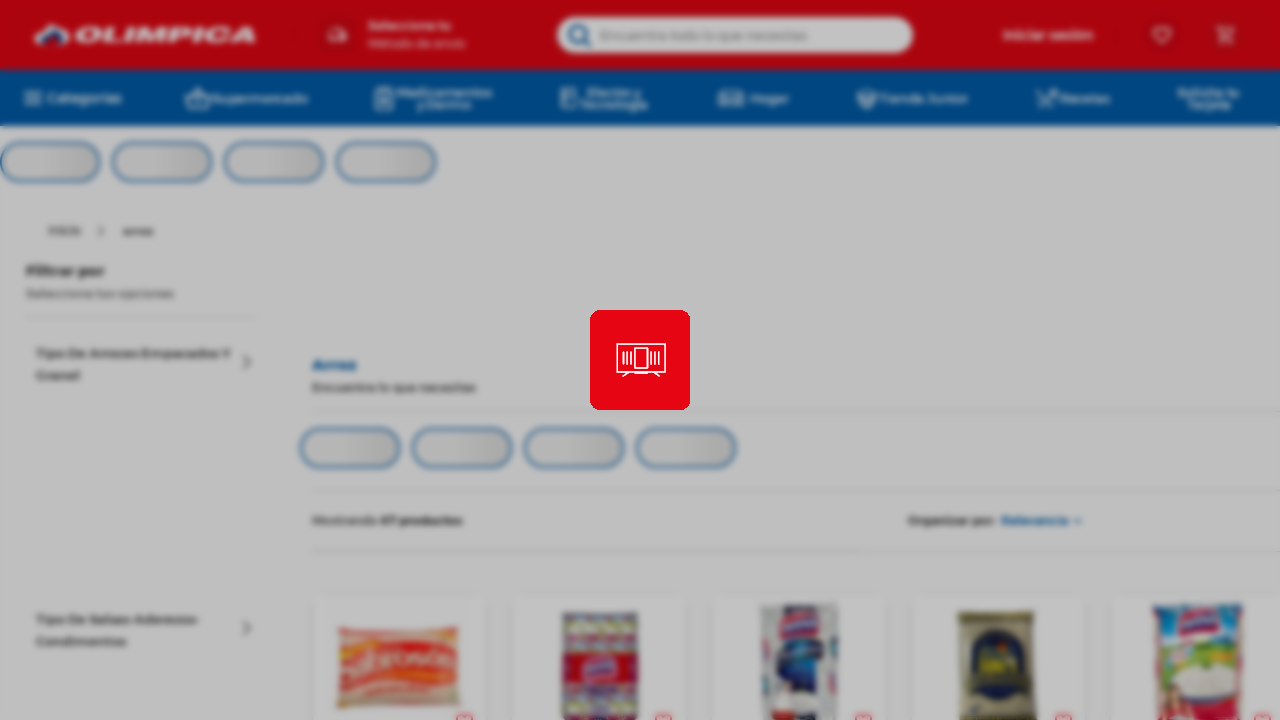

Product prices loaded and visible
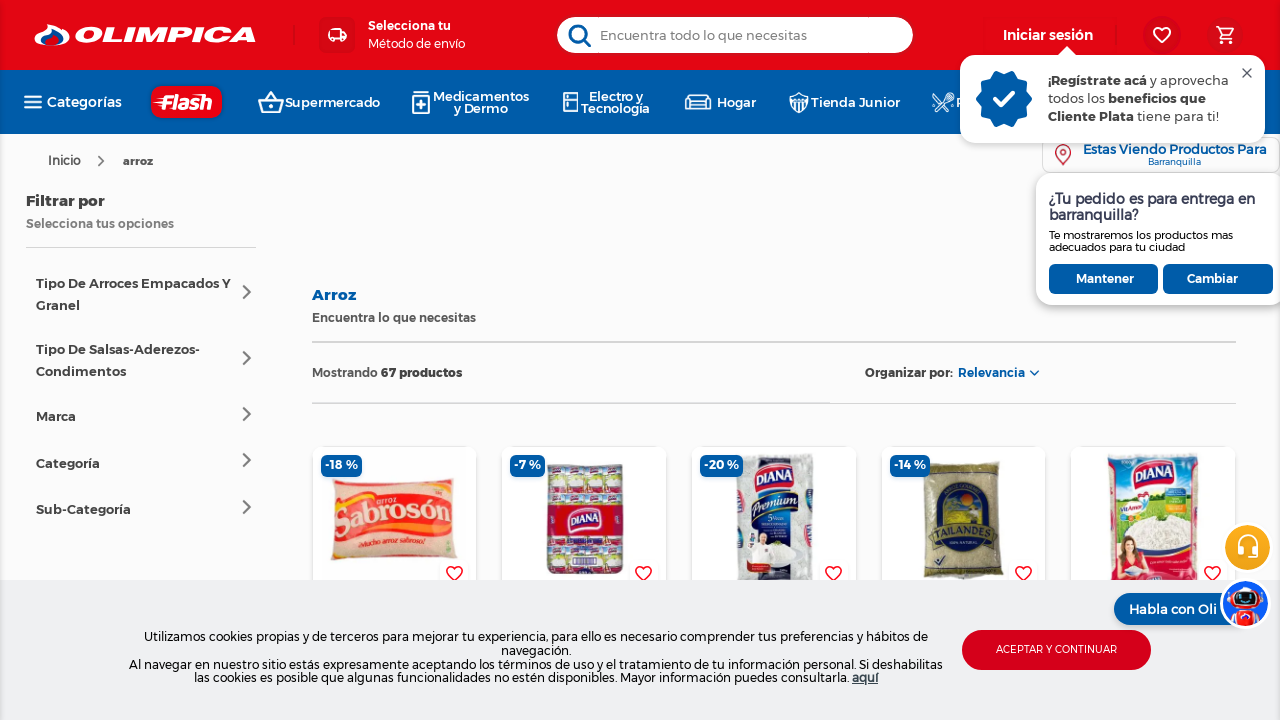

Product listings with gallery items verified as displayed
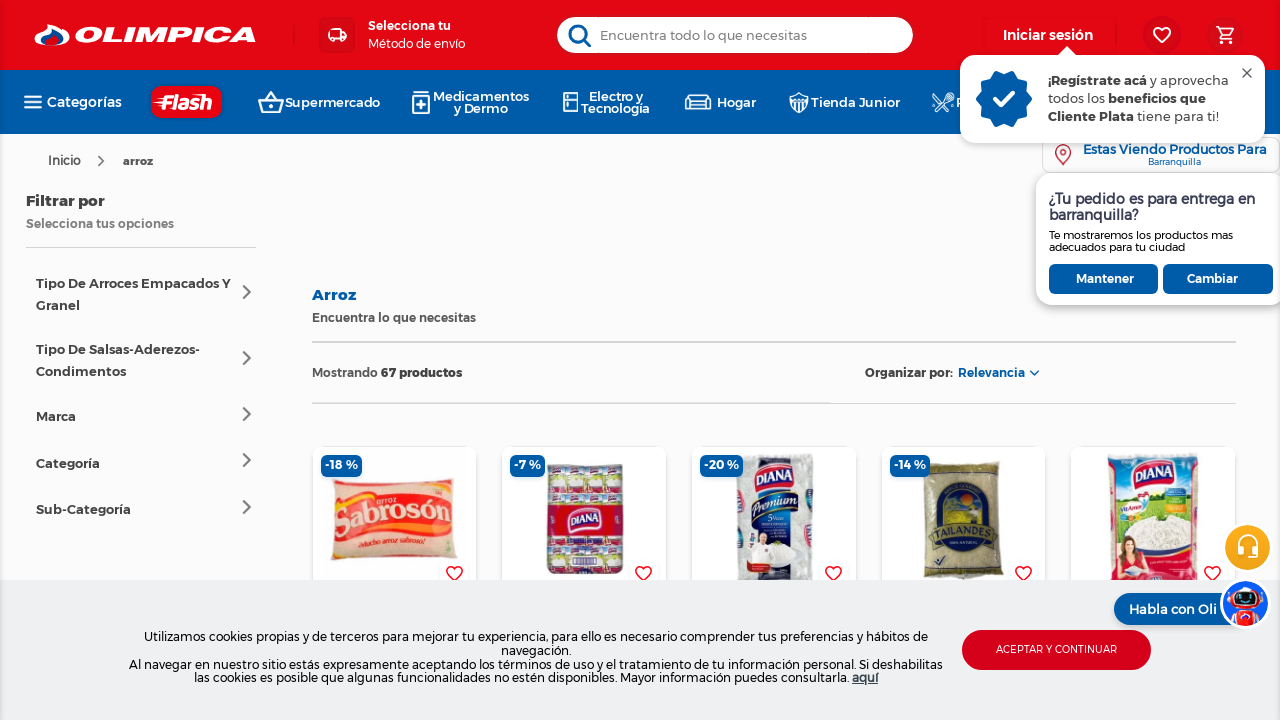

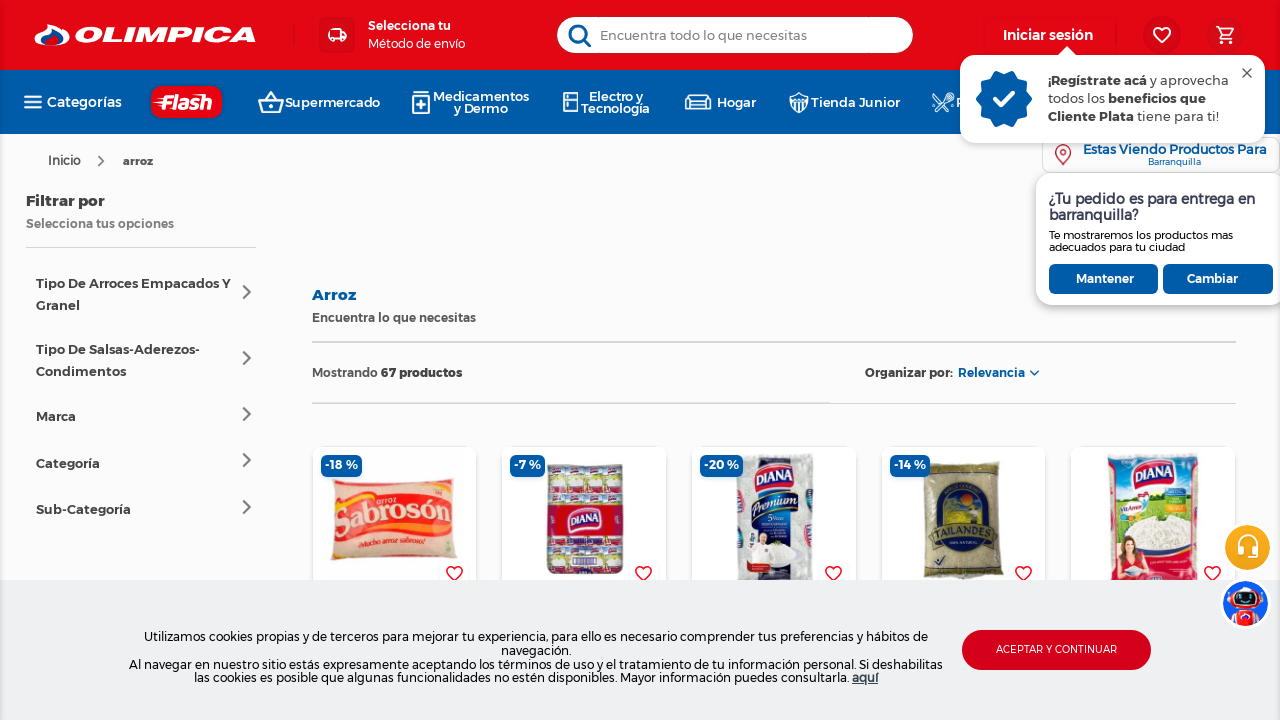